Tests form interaction on a test HTML page by filling a text field with a value and clicking a process button

Starting URL: http://djangofan.github.io/html-test-site/site/w1.html

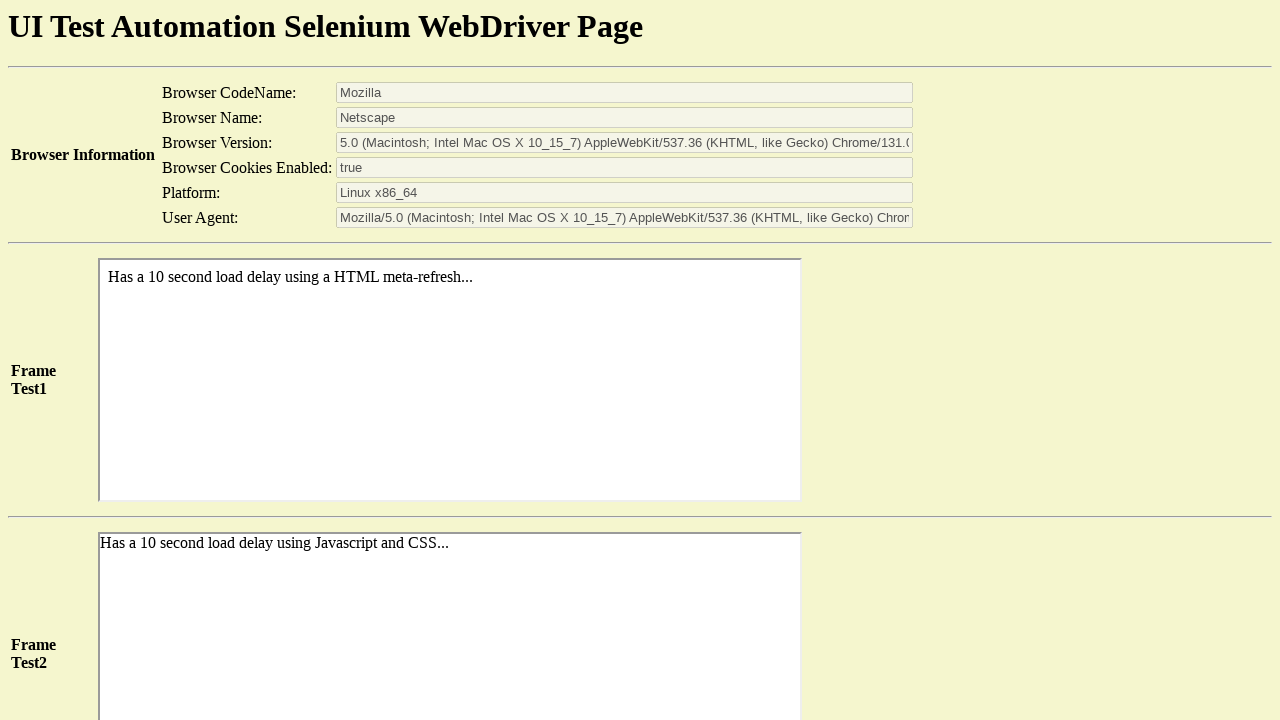

Scrolled text field into view
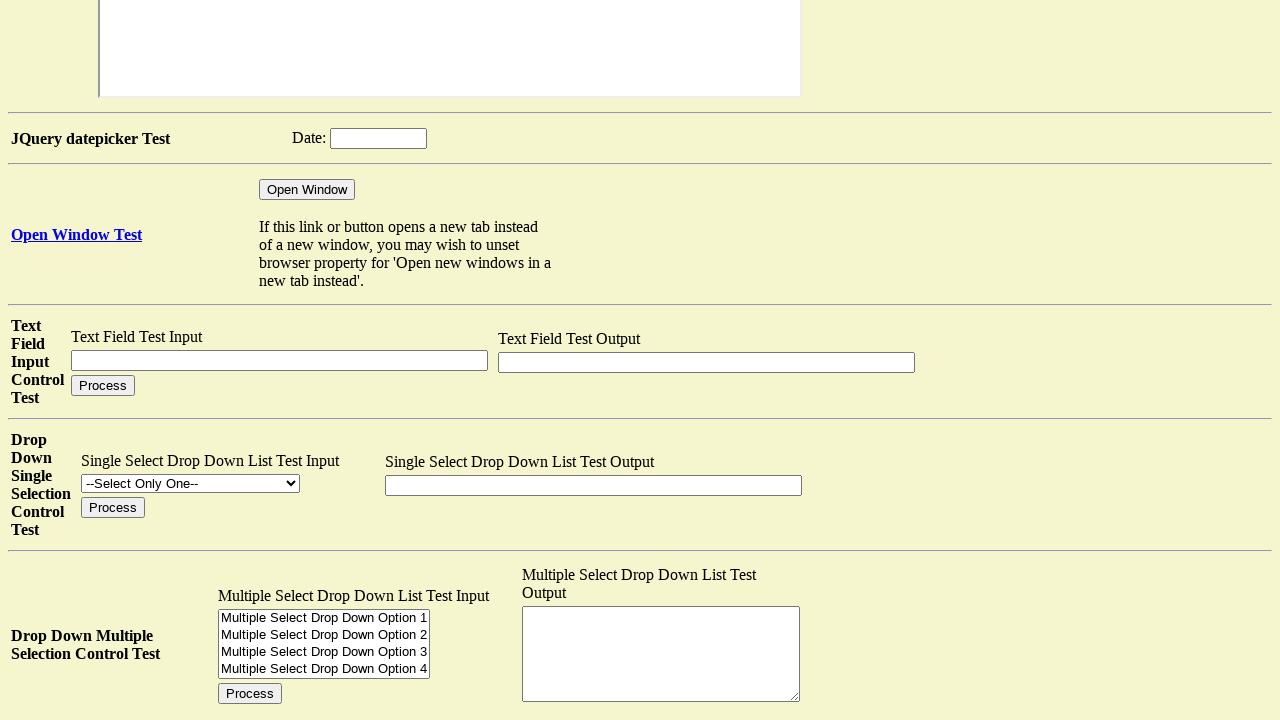

Filled text field with 'Test' on #textFieldTestInputControlID
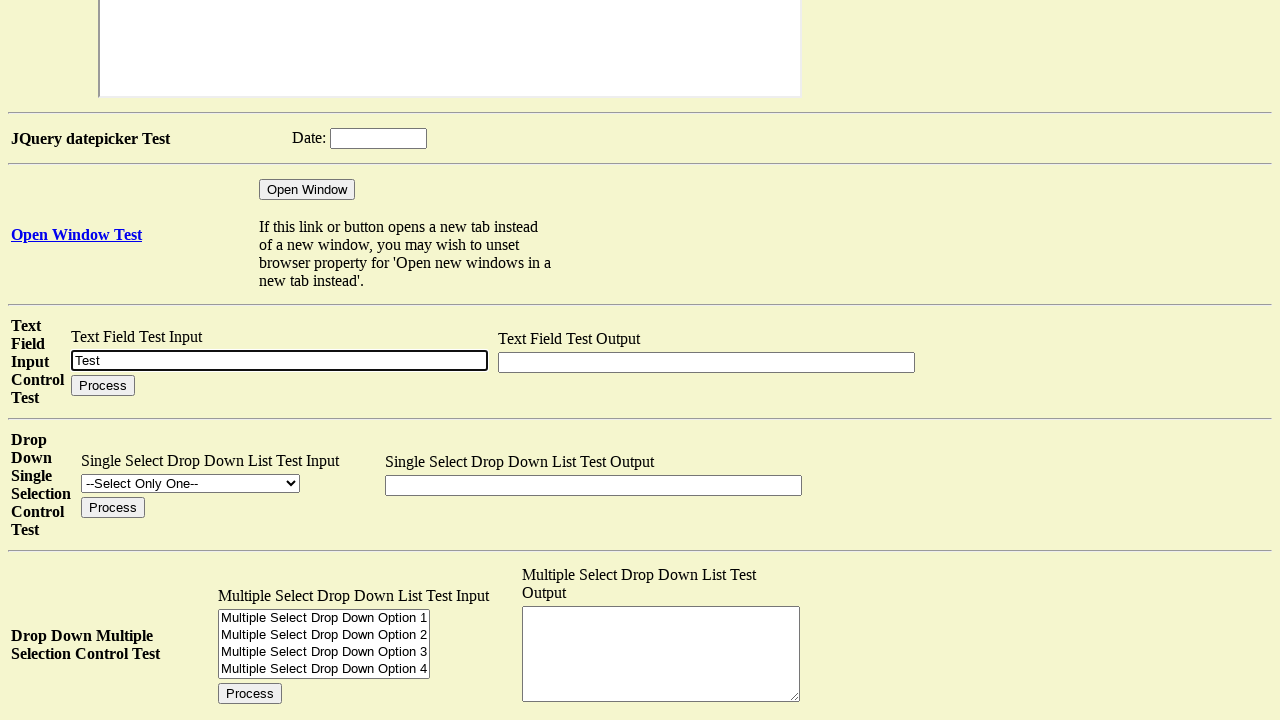

Clicked process button at (103, 386) on #textFieldTestProcessButtonID
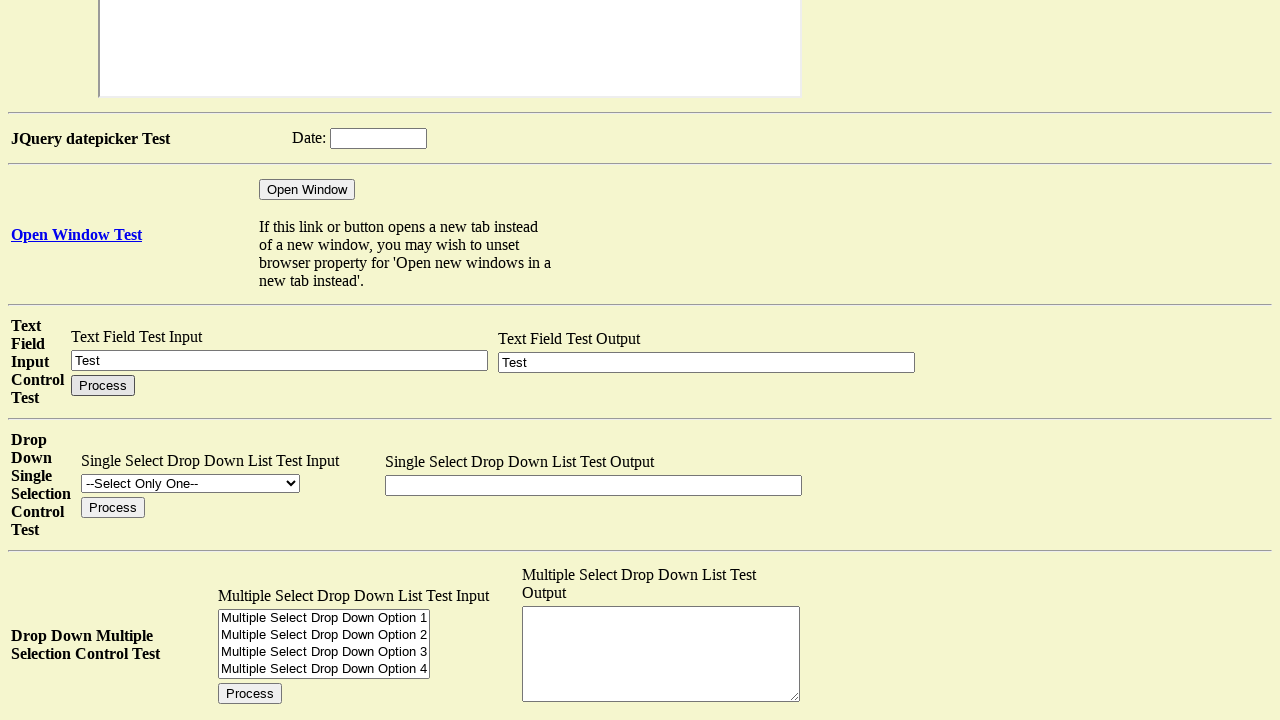

Waited 2 seconds to observe result
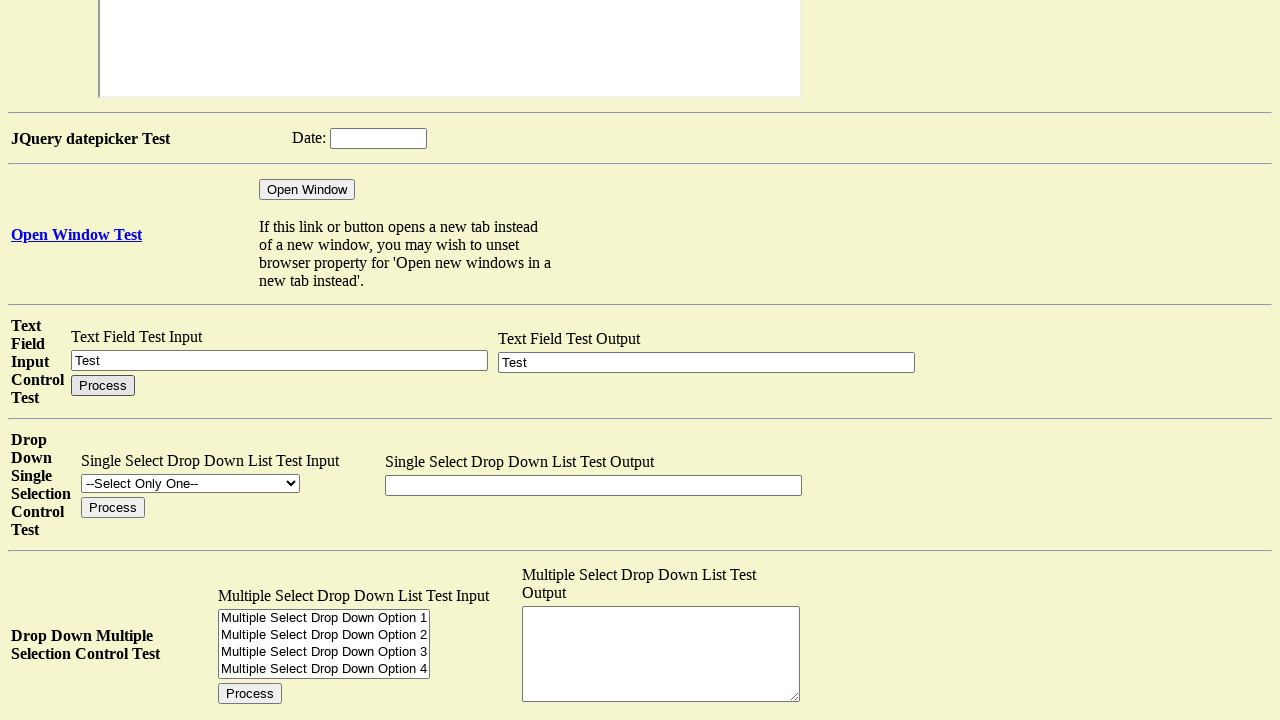

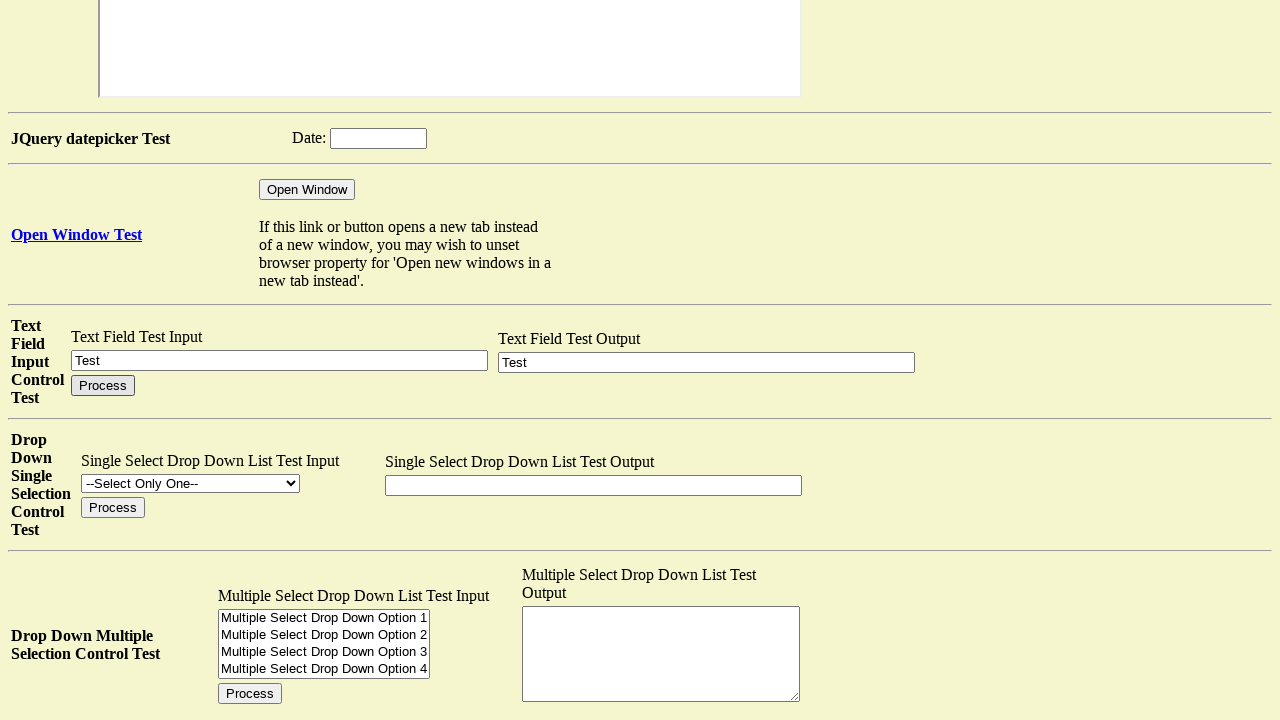